Tests webcam functionality on webcamtests.com by clicking the "Test my cam" button and verifying video elements are present and playing.

Starting URL: https://webcamtests.com/

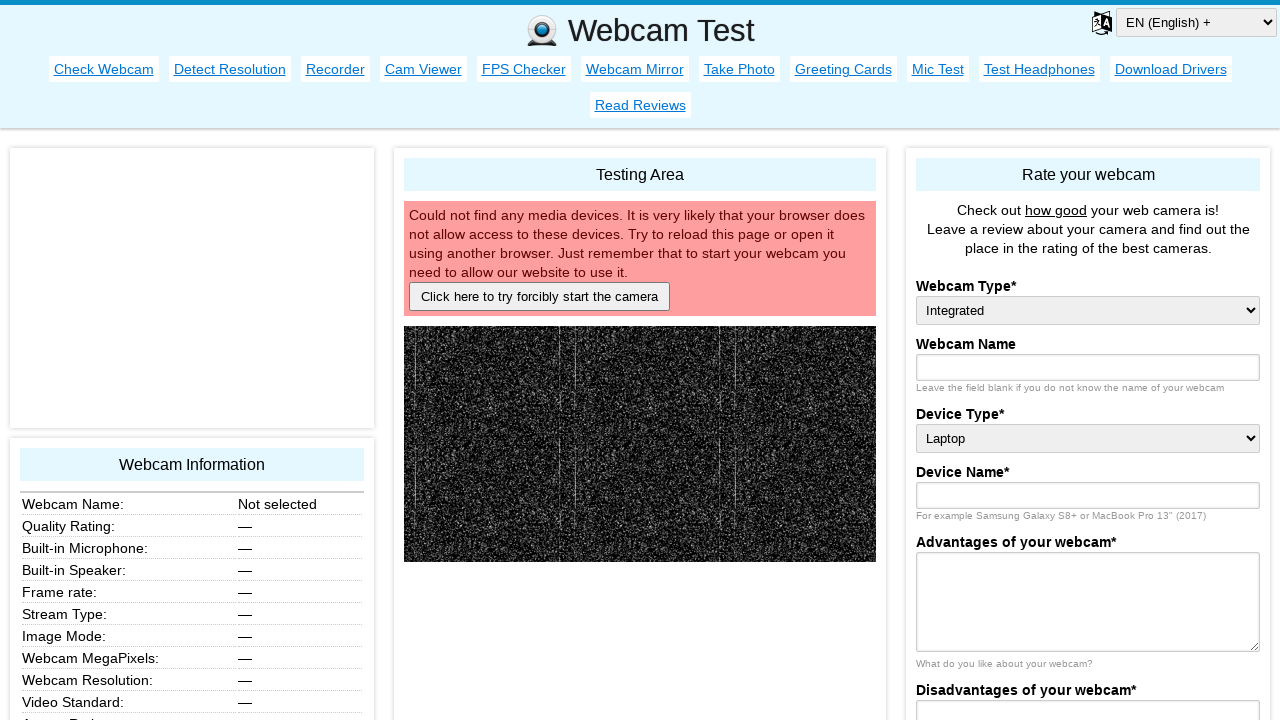

Waited 3 seconds for page to fully load
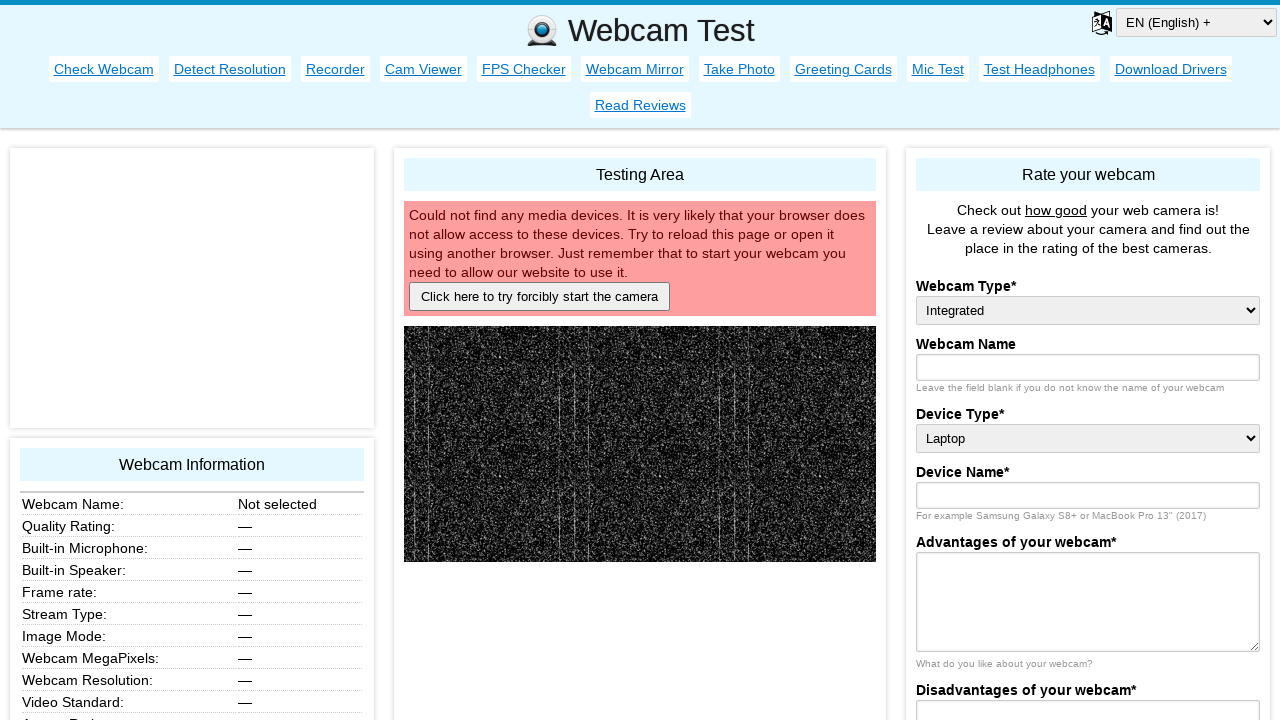

Located 'Test my cam' button
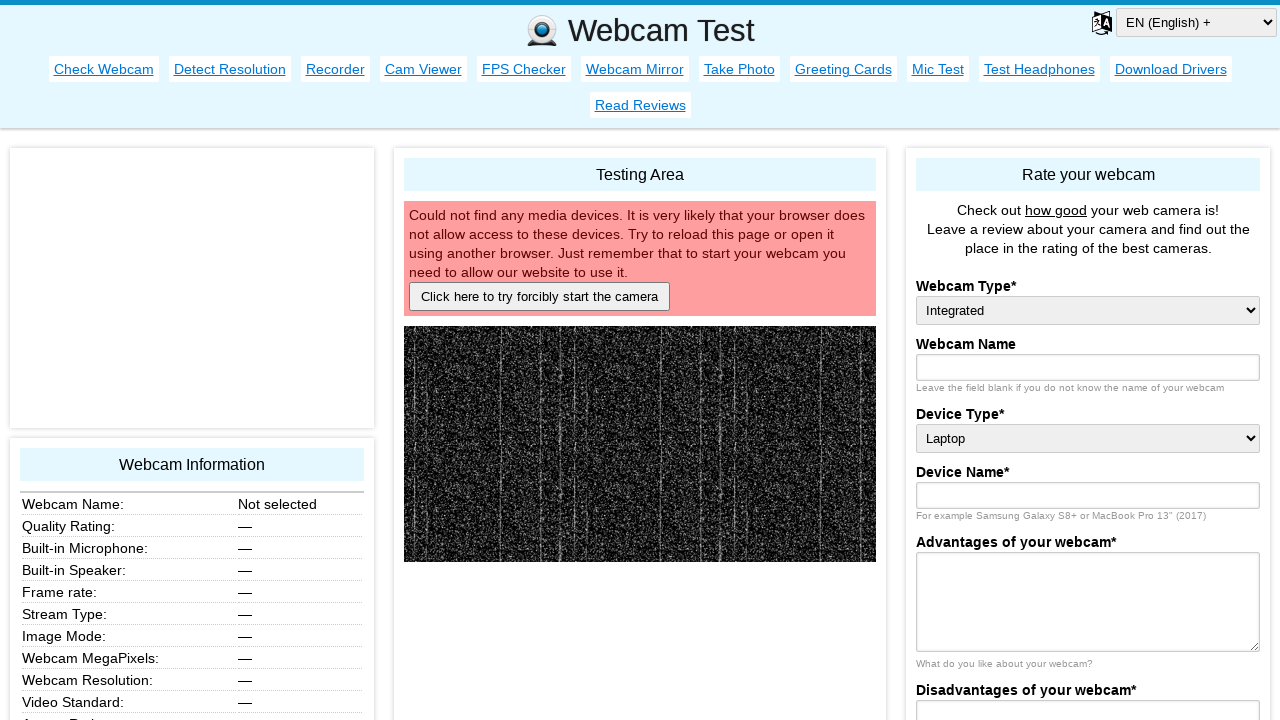

Located alternative webcam launcher button
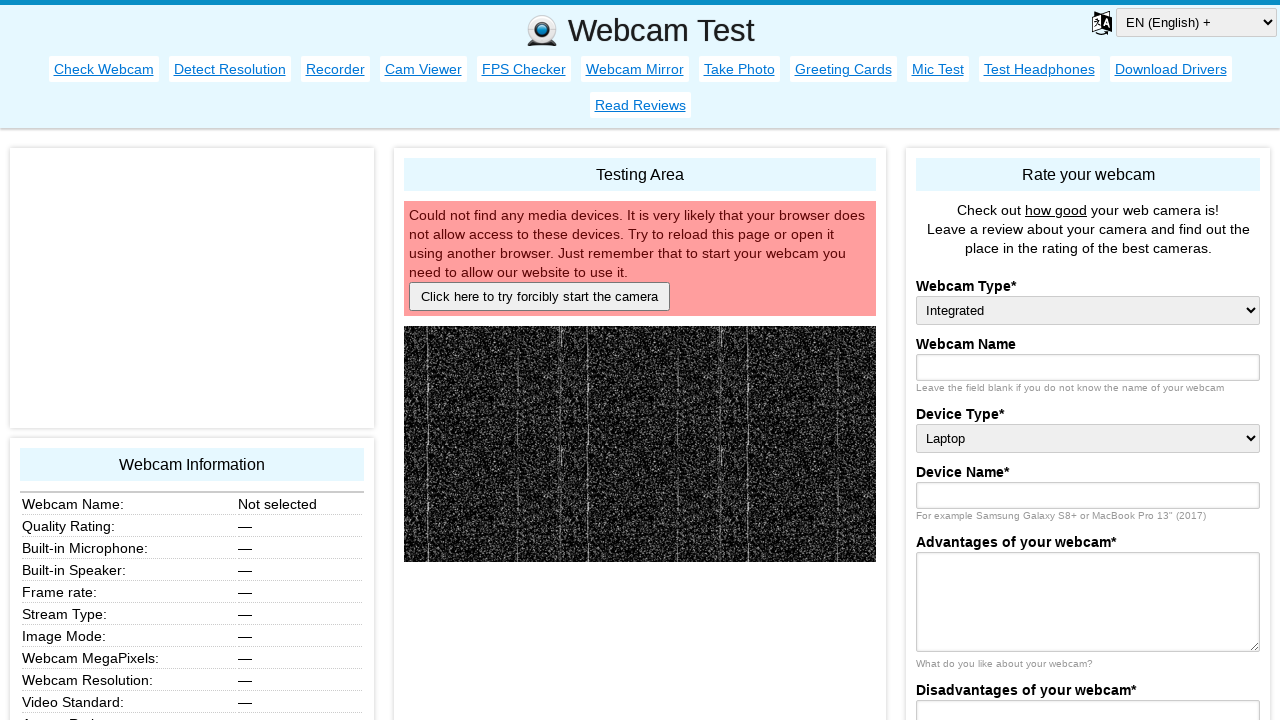

Waited 5 seconds for webcam to initialize
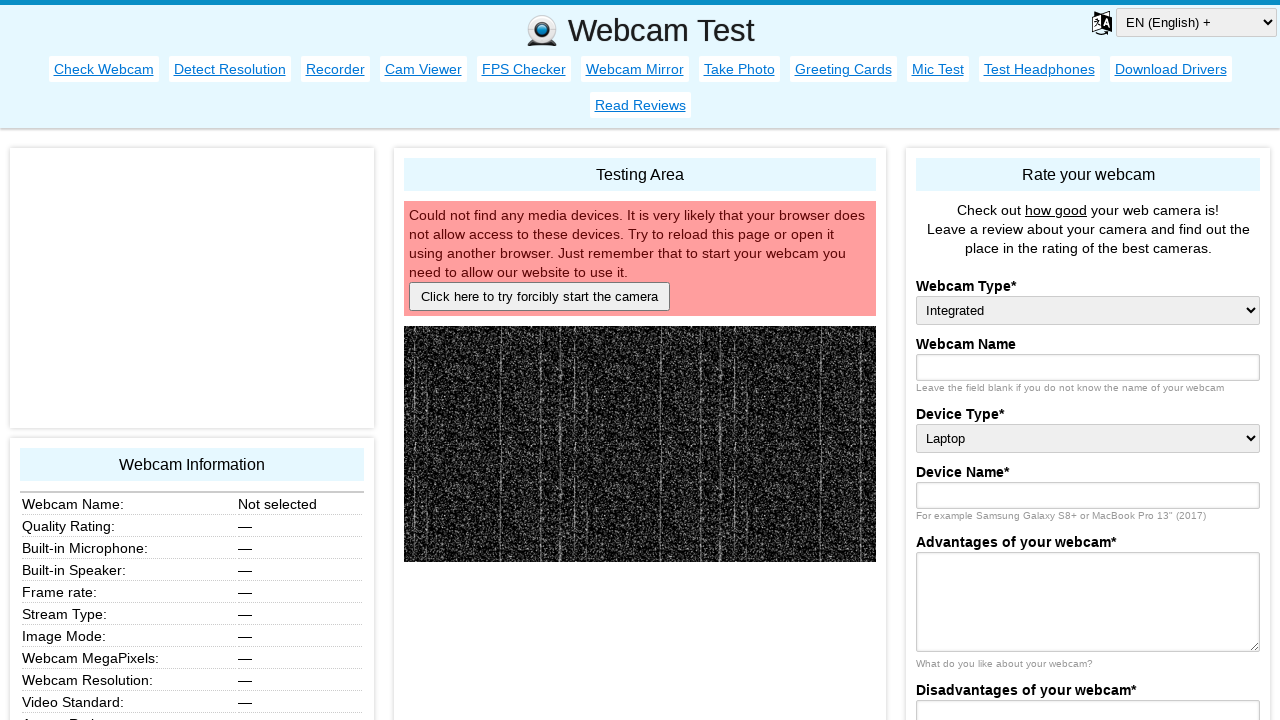

Evaluated video elements on page - found 1 video(s)
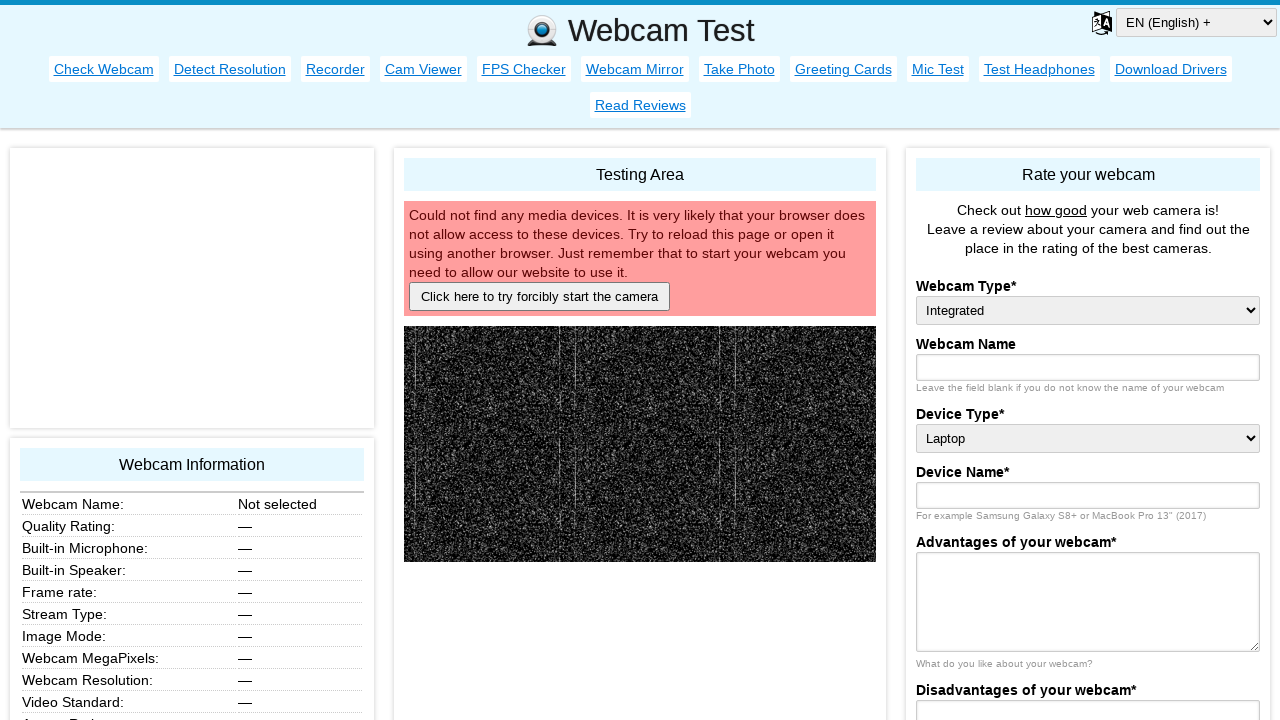

Confirmed video element is present on page
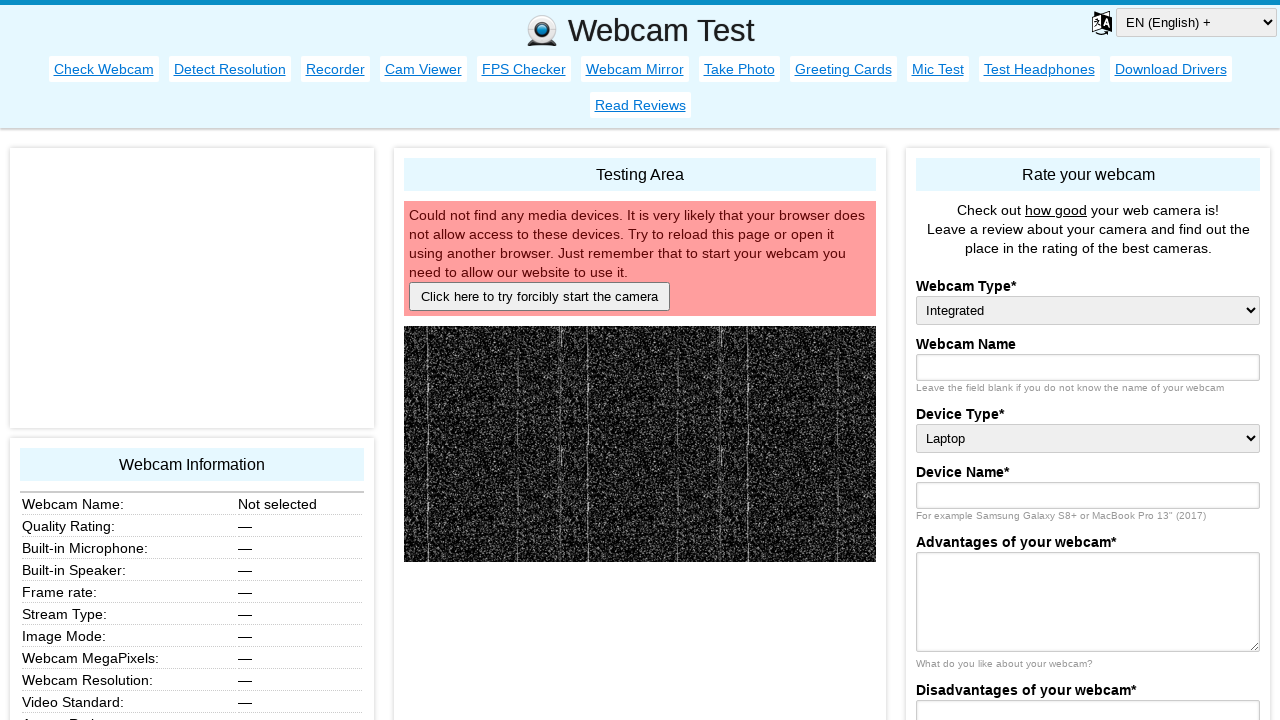

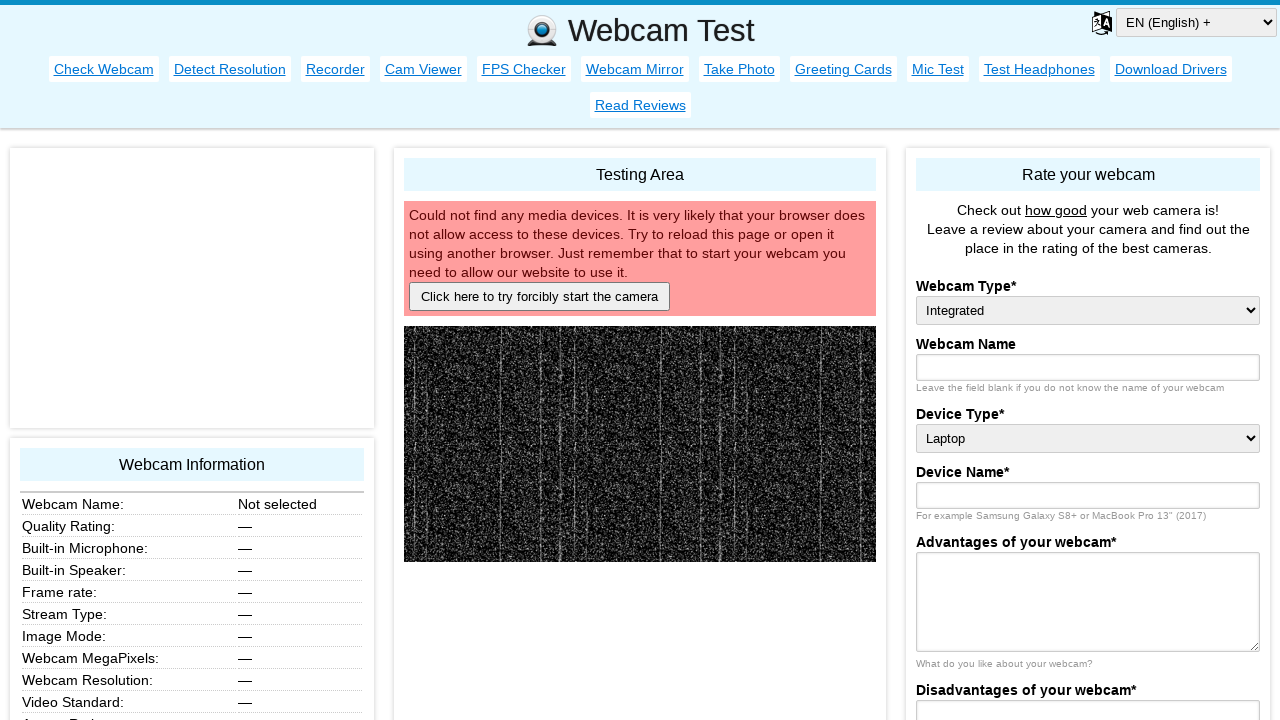